Tests table sorting functionality by navigating to a deals page, selecting page size, sorting a table column, and verifying the sort order is correct

Starting URL: https://rahulshettyacademy.com/seleniumPractise/#/

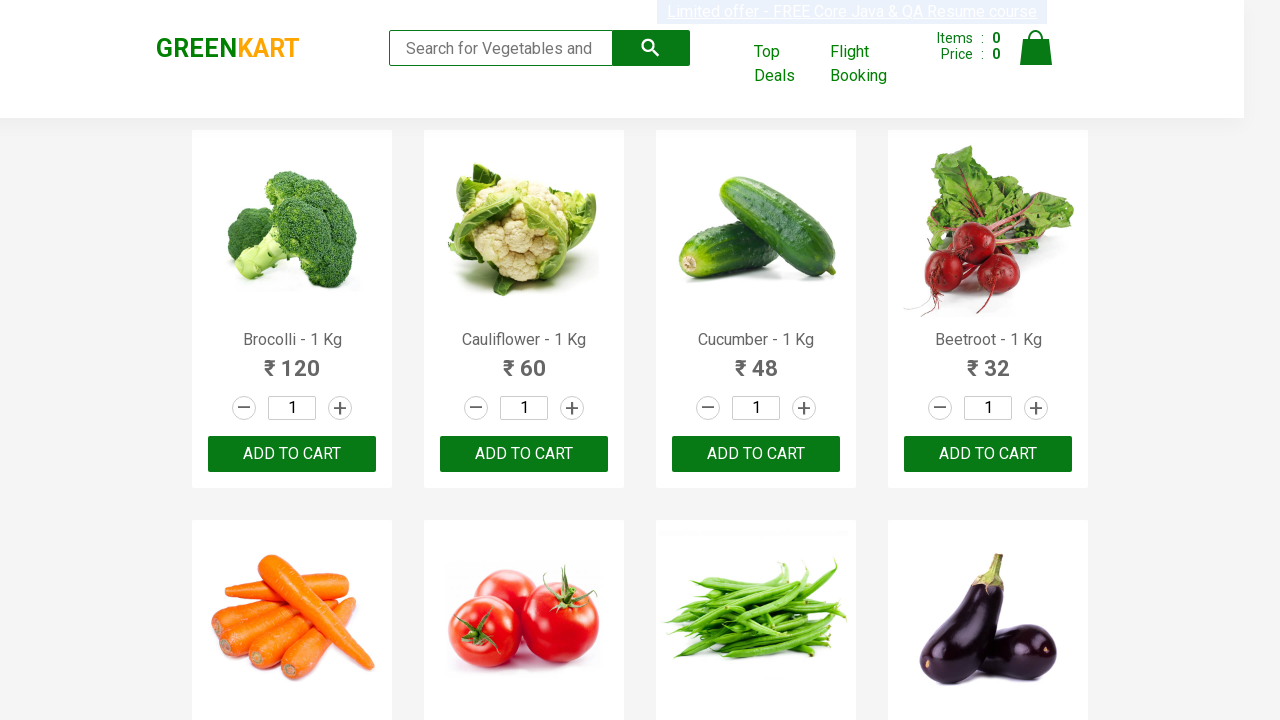

Clicked 'Top Deals' link to open new tab at (787, 64) on a:text('Top Deals')
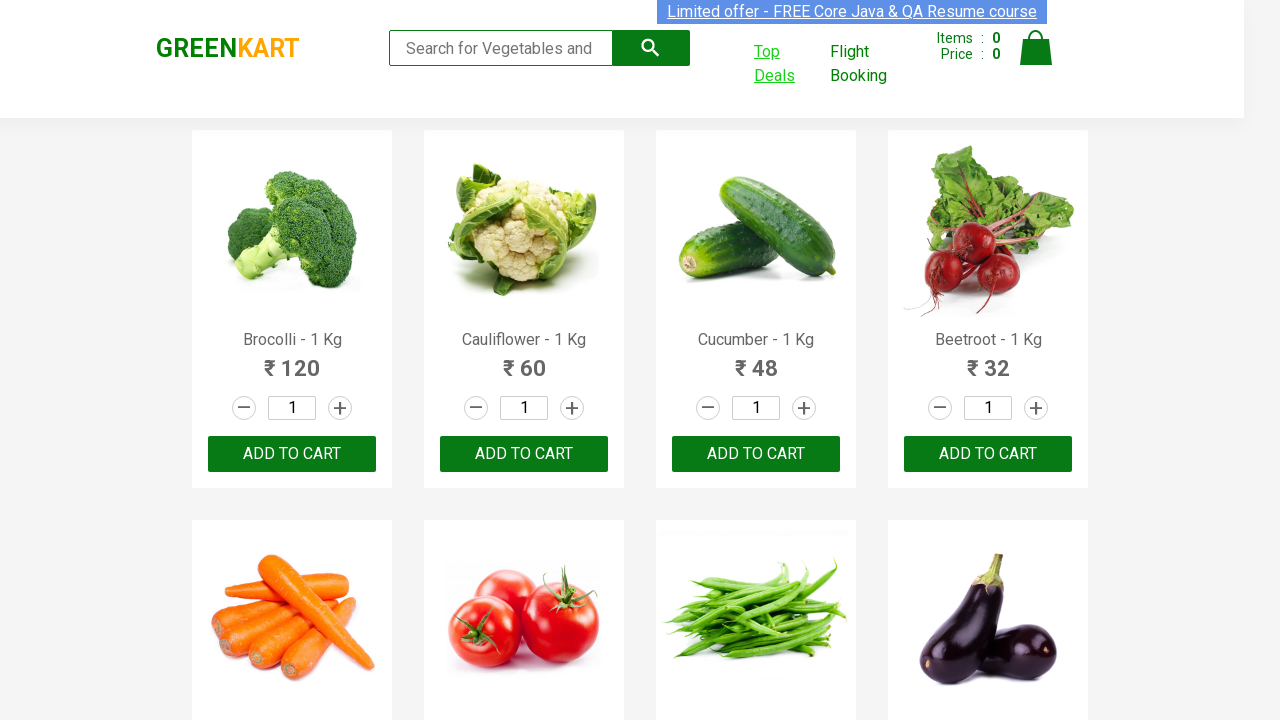

Switched to newly opened tab
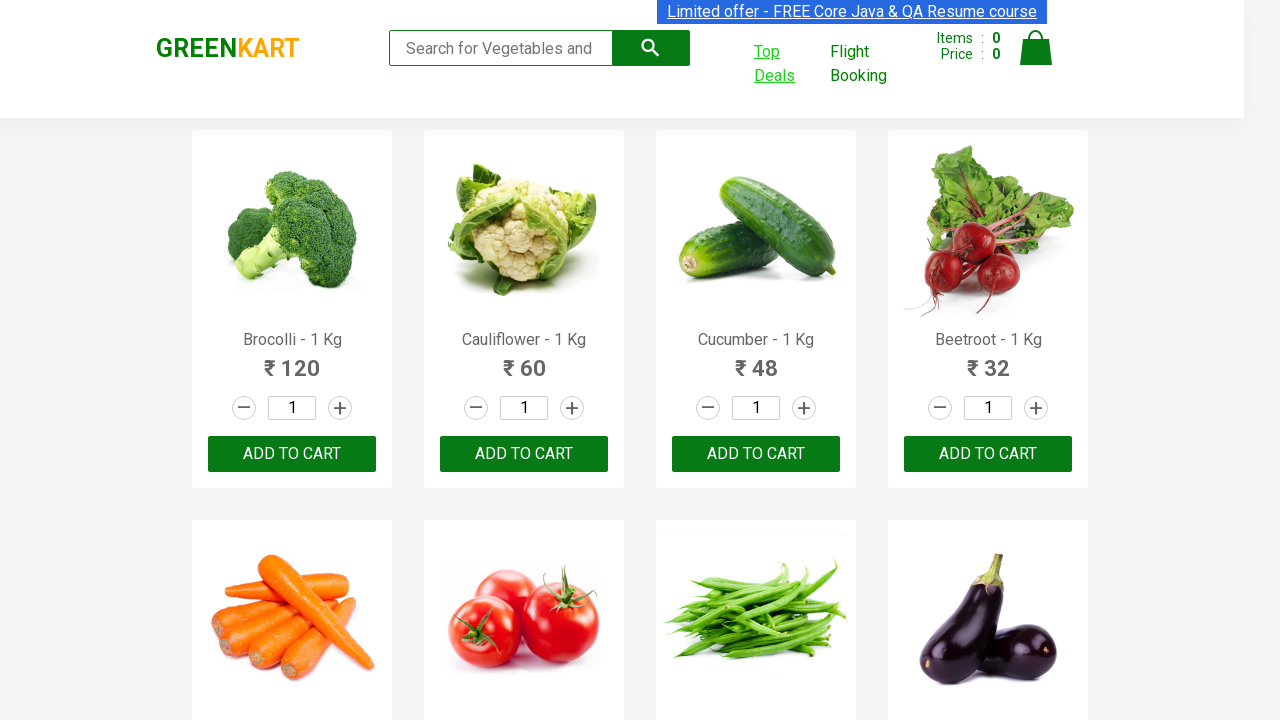

Selected 20 items per page from page size dropdown on select#page-menu
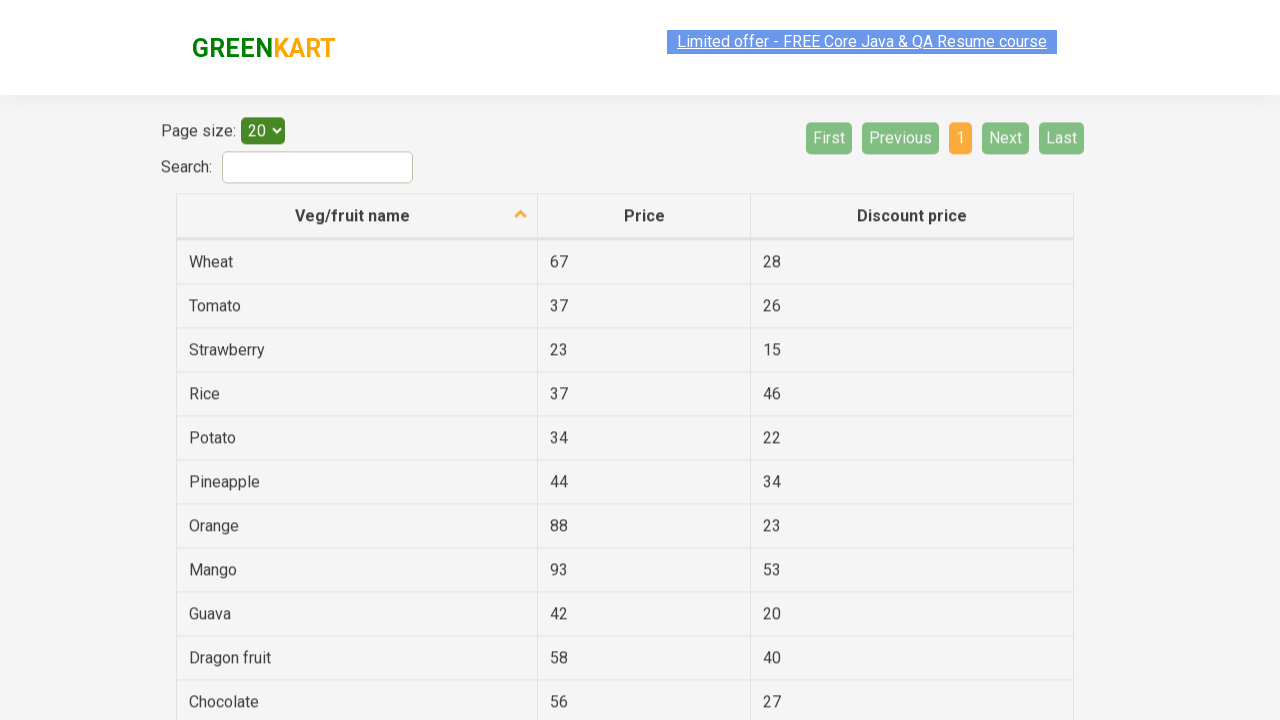

Retrieved all vegetable names before sorting
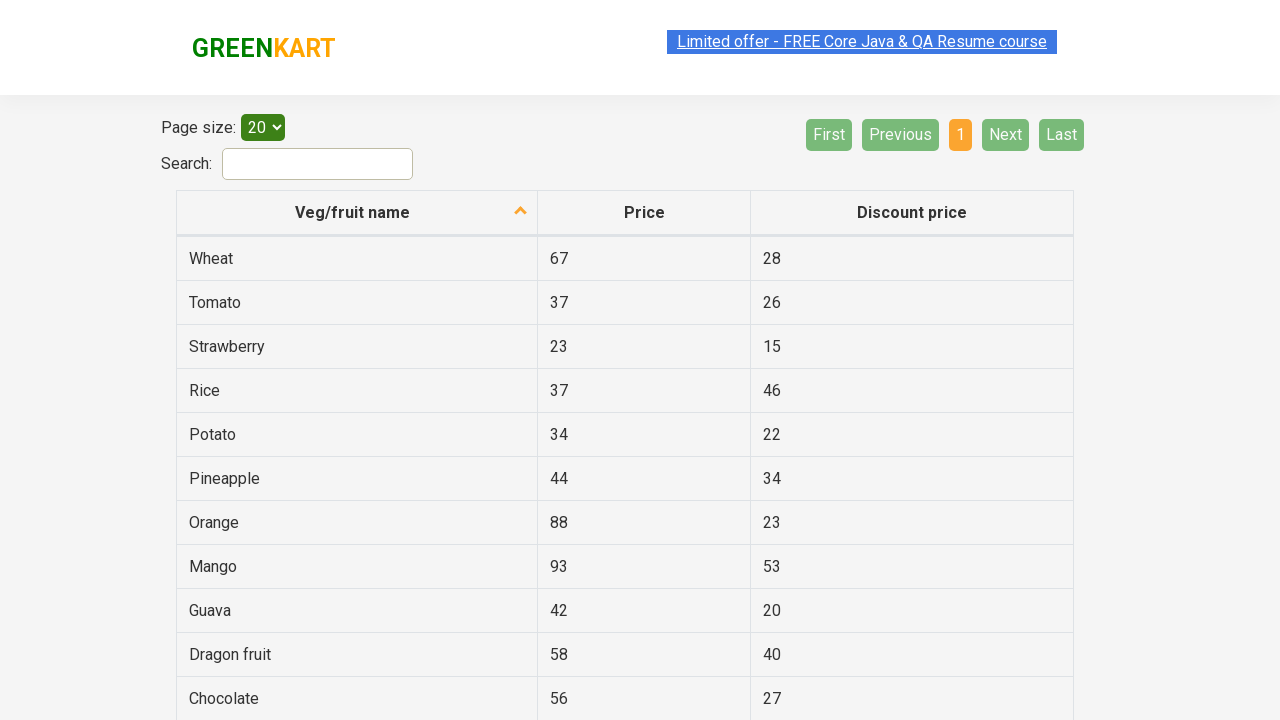

Created alphabetically sorted reference list
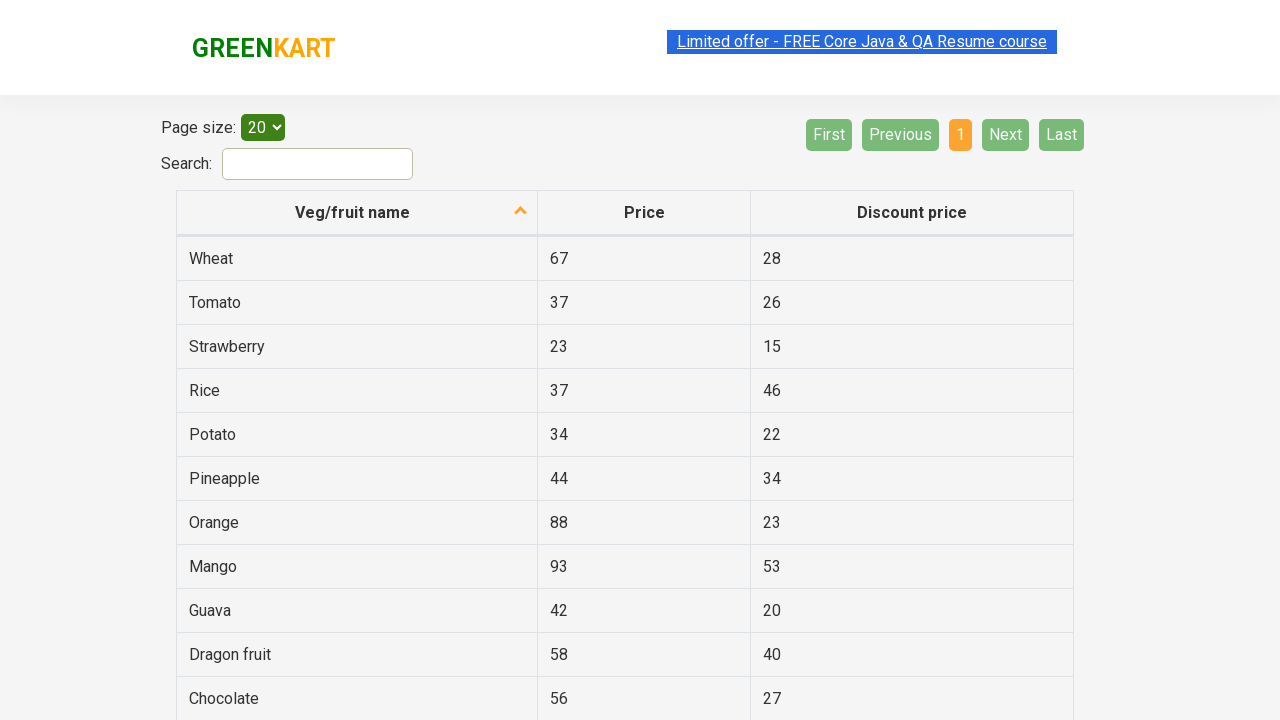

Clicked fruit name column header to sort table at (357, 213) on th[aria-label*='fruit name']
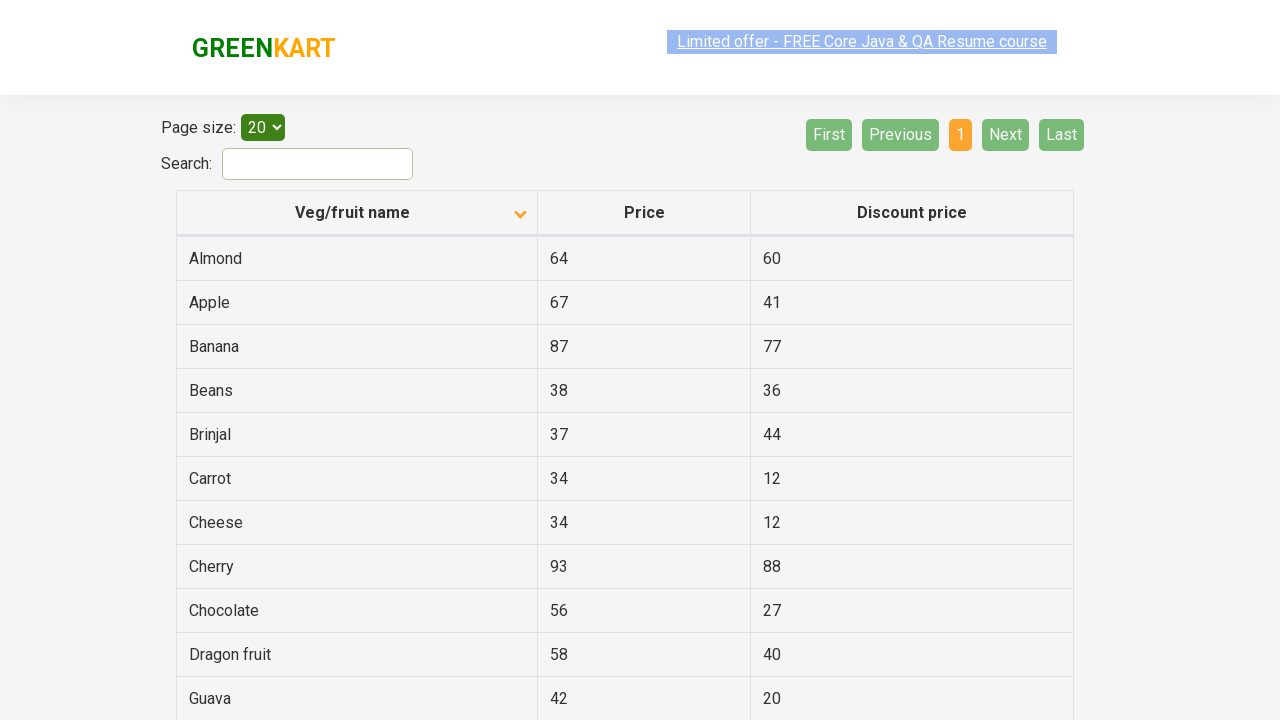

Retrieved all vegetable names after sorting
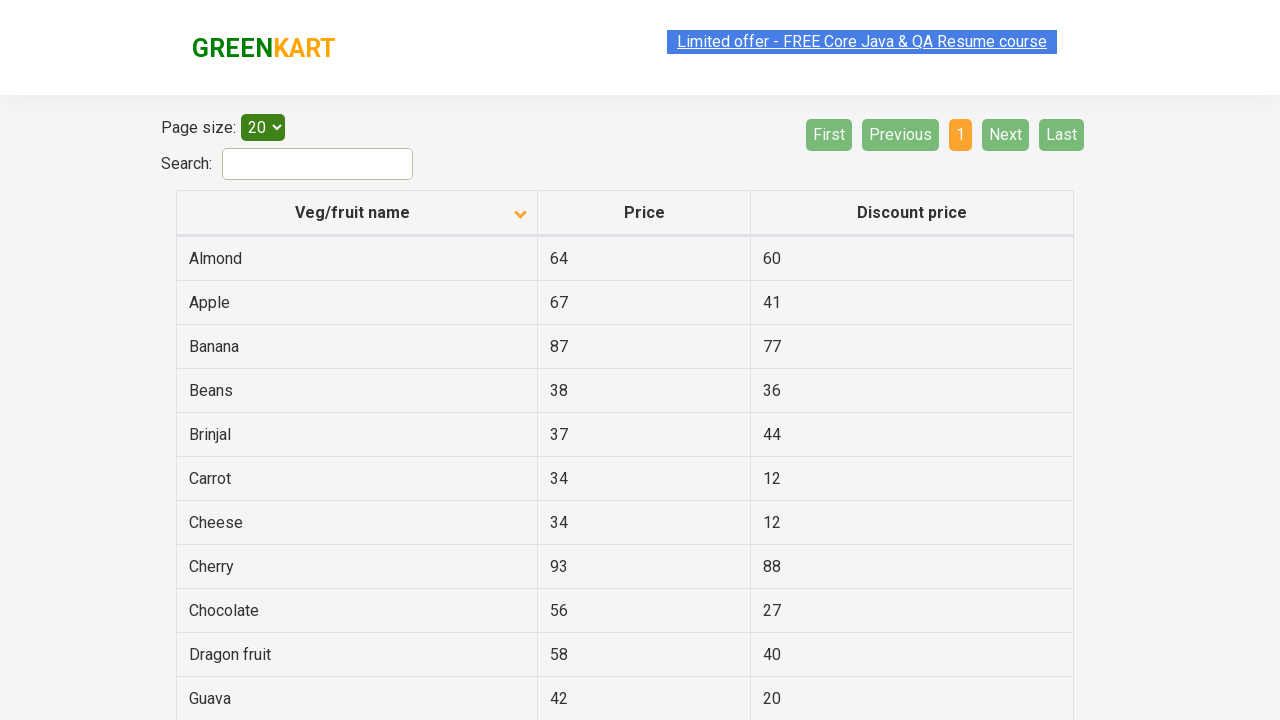

Verified that table is sorted correctly - assertion passed
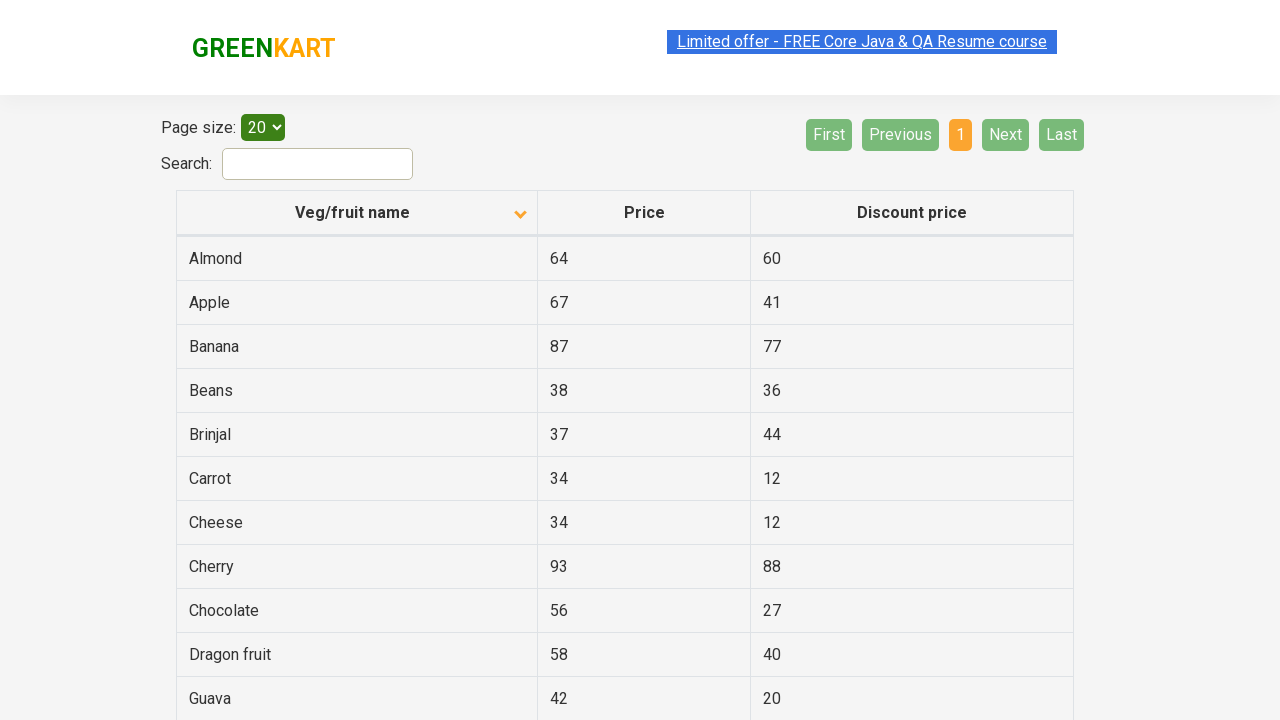

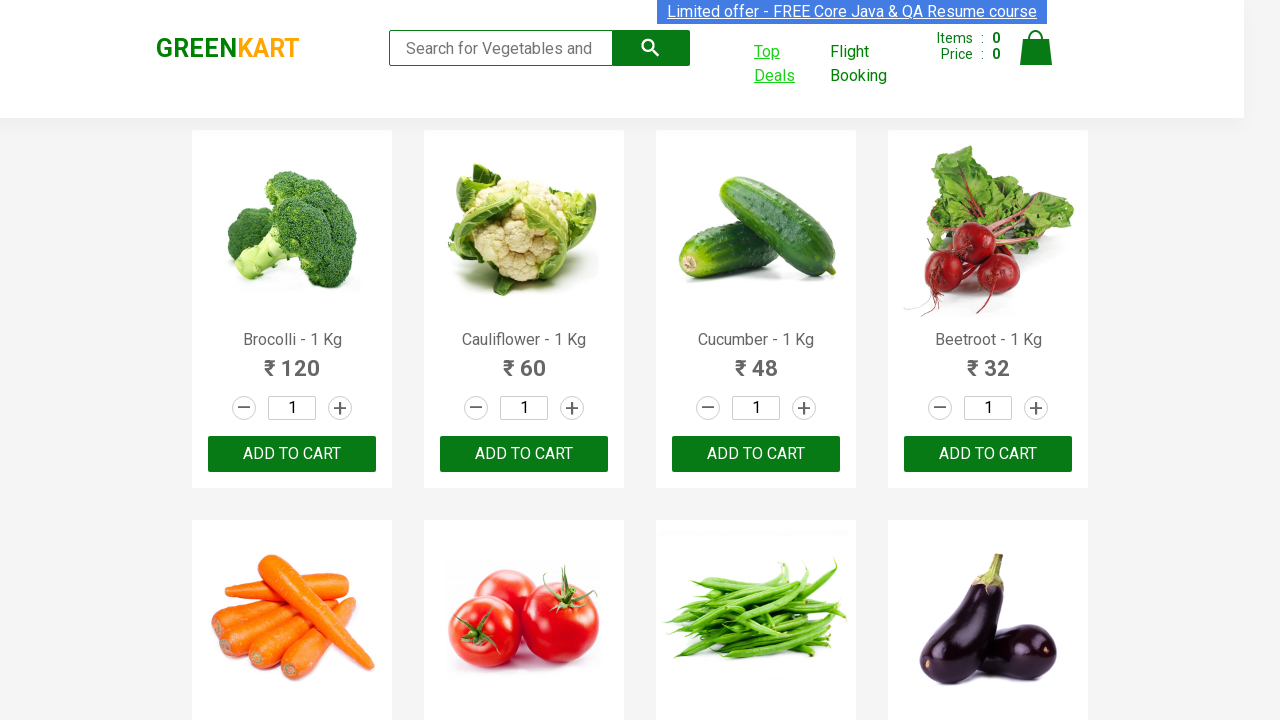